Tests number input functionality by entering a value, clearing the input, and entering a different value

Starting URL: http://the-internet.herokuapp.com/inputs

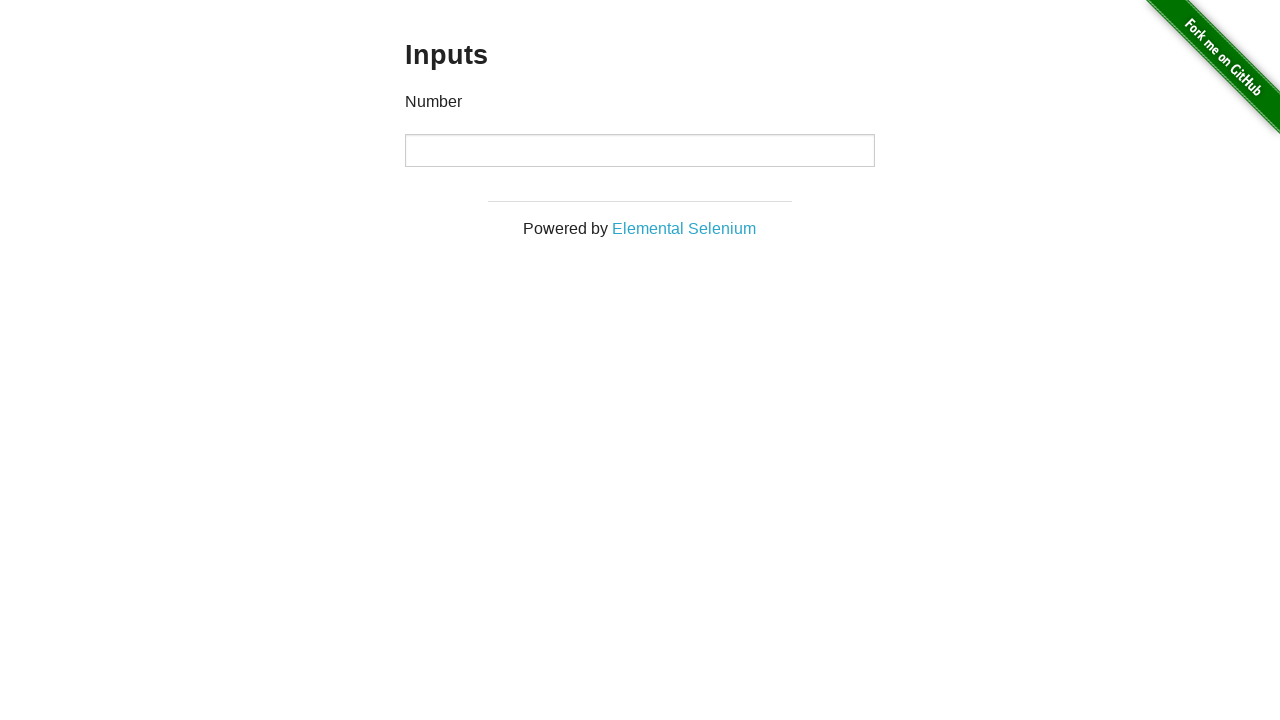

Entered first number '1000' into the input field on input
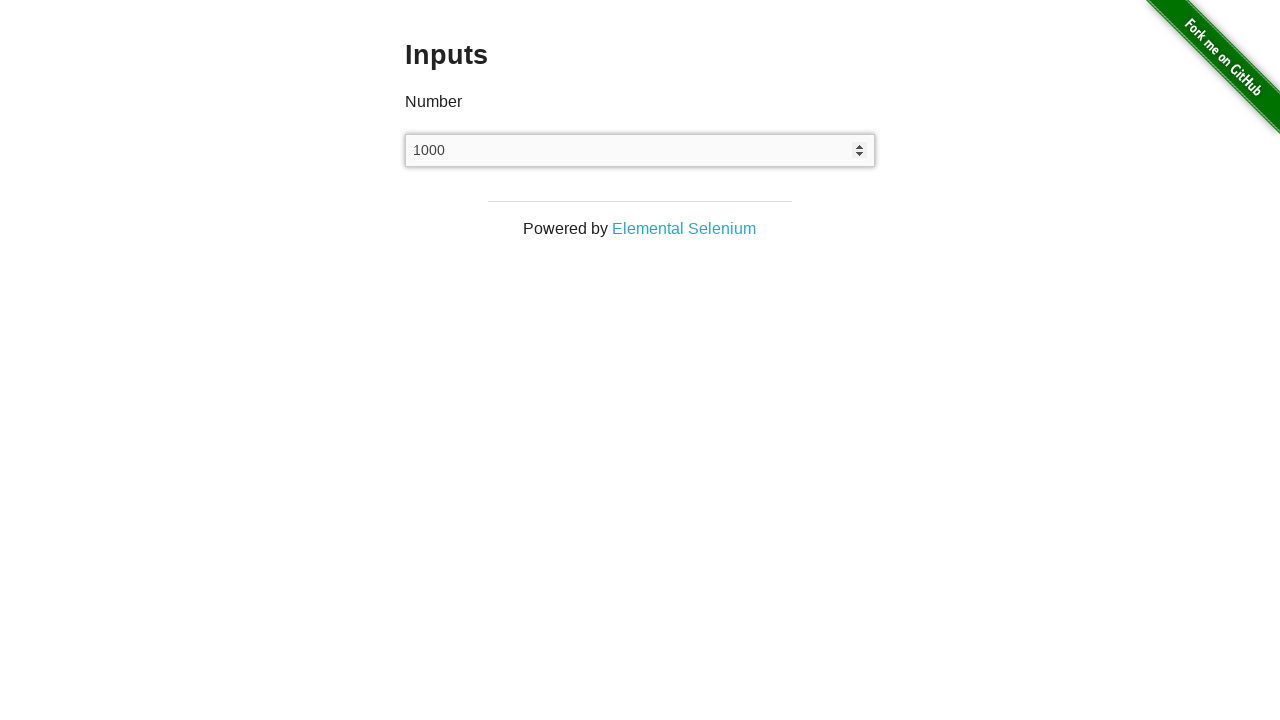

Cleared the input field on input
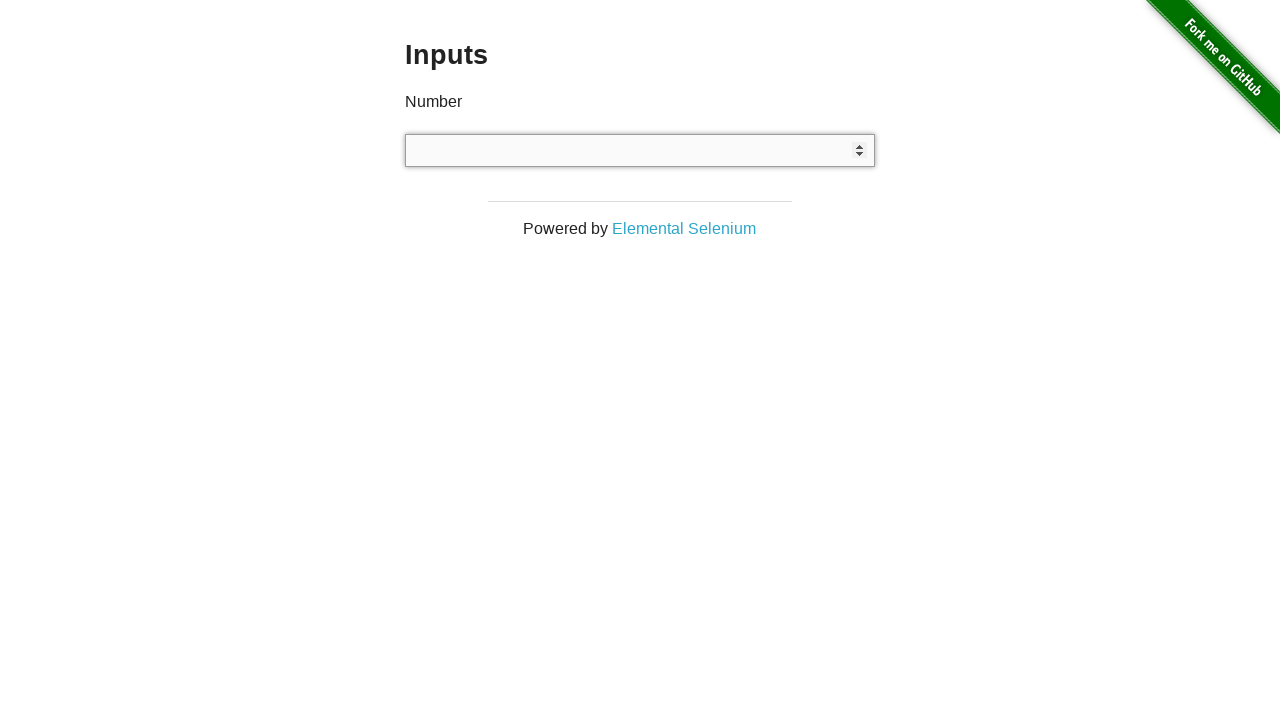

Entered second number '999' into the input field on input
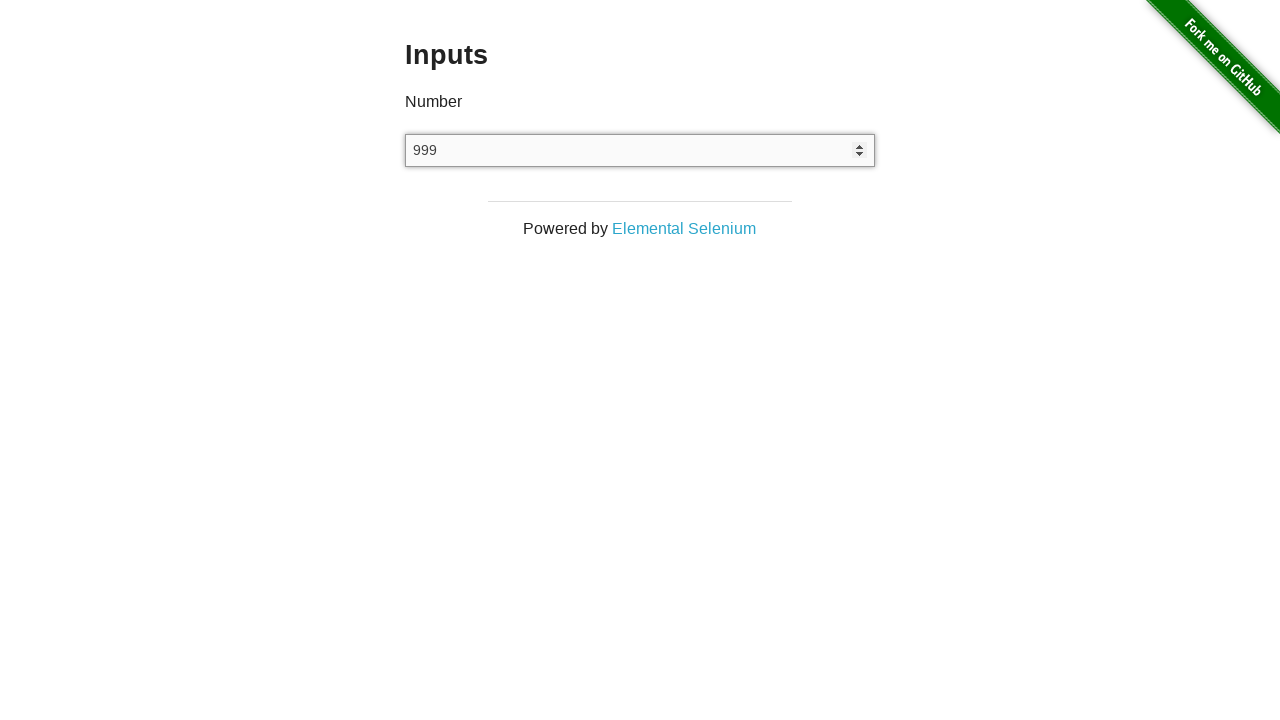

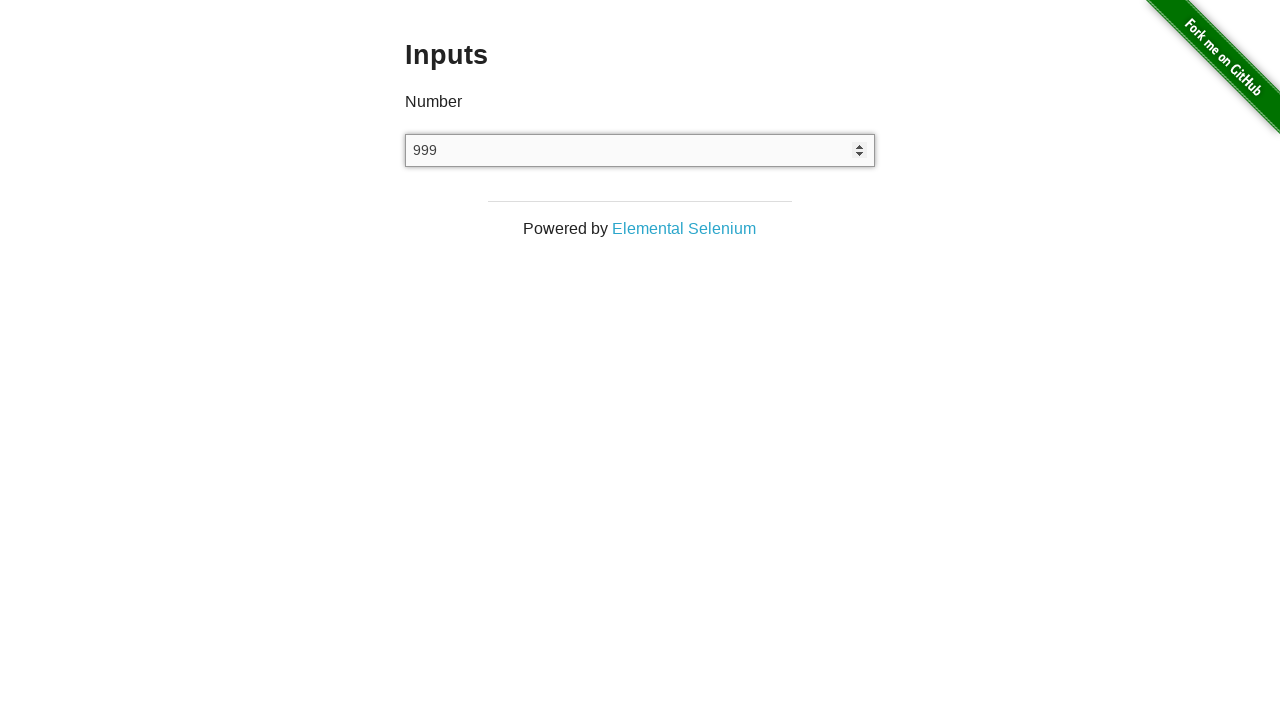